Finds and clicks an encrypted link using a mathematical formula, then fills out a registration form with personal information

Starting URL: http://suninjuly.github.io/find_link_text

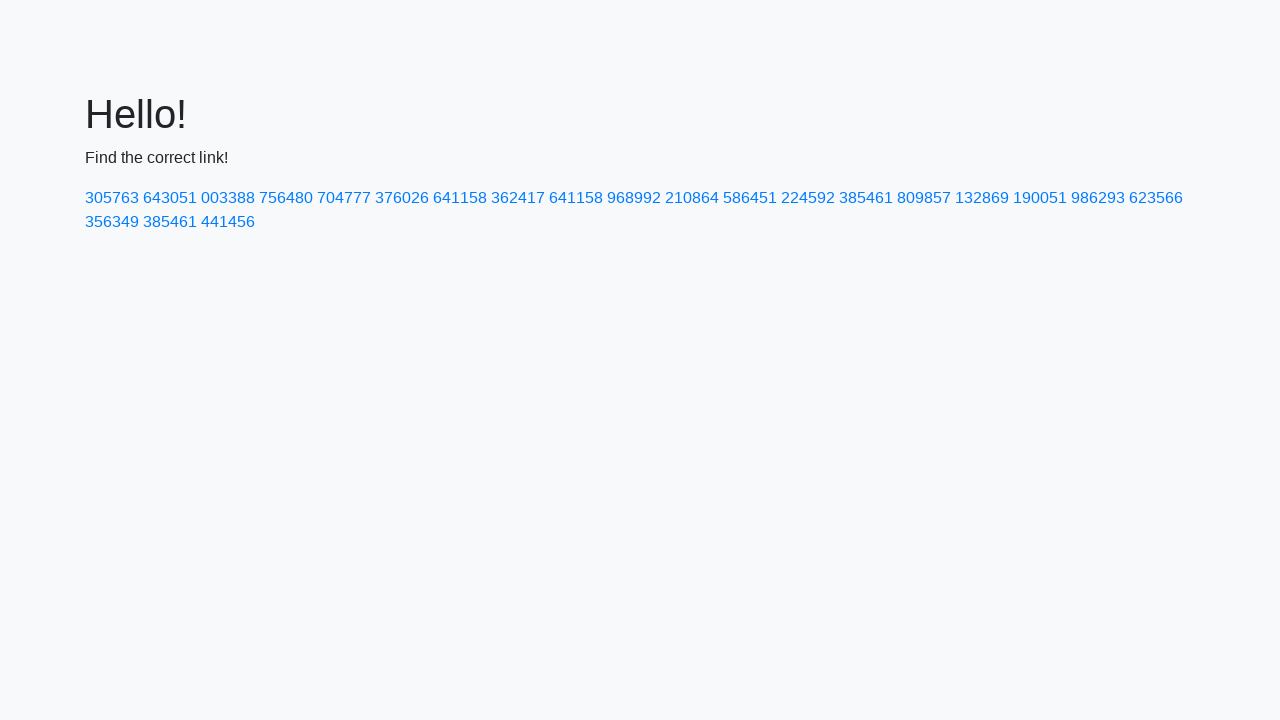

Clicked encrypted link with text '224592' at (808, 198) on a:has-text('224592')
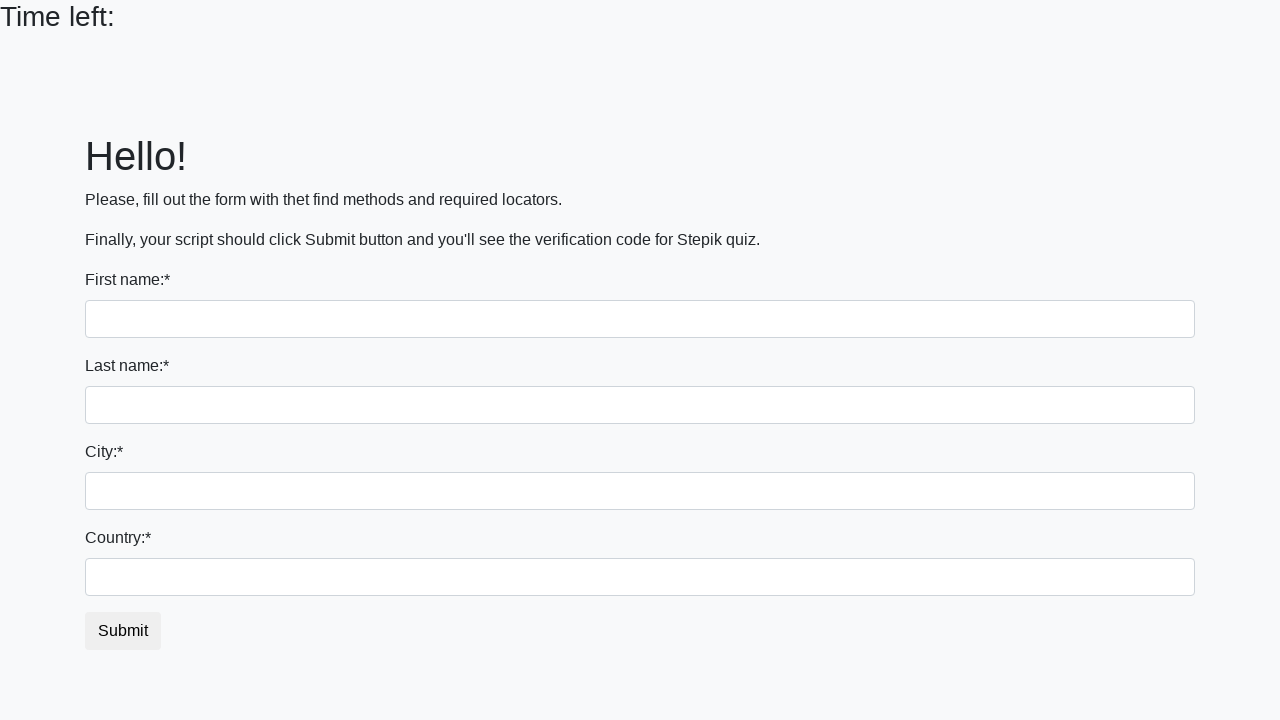

Filled first name field with 'Ivan' on input:first-of-type
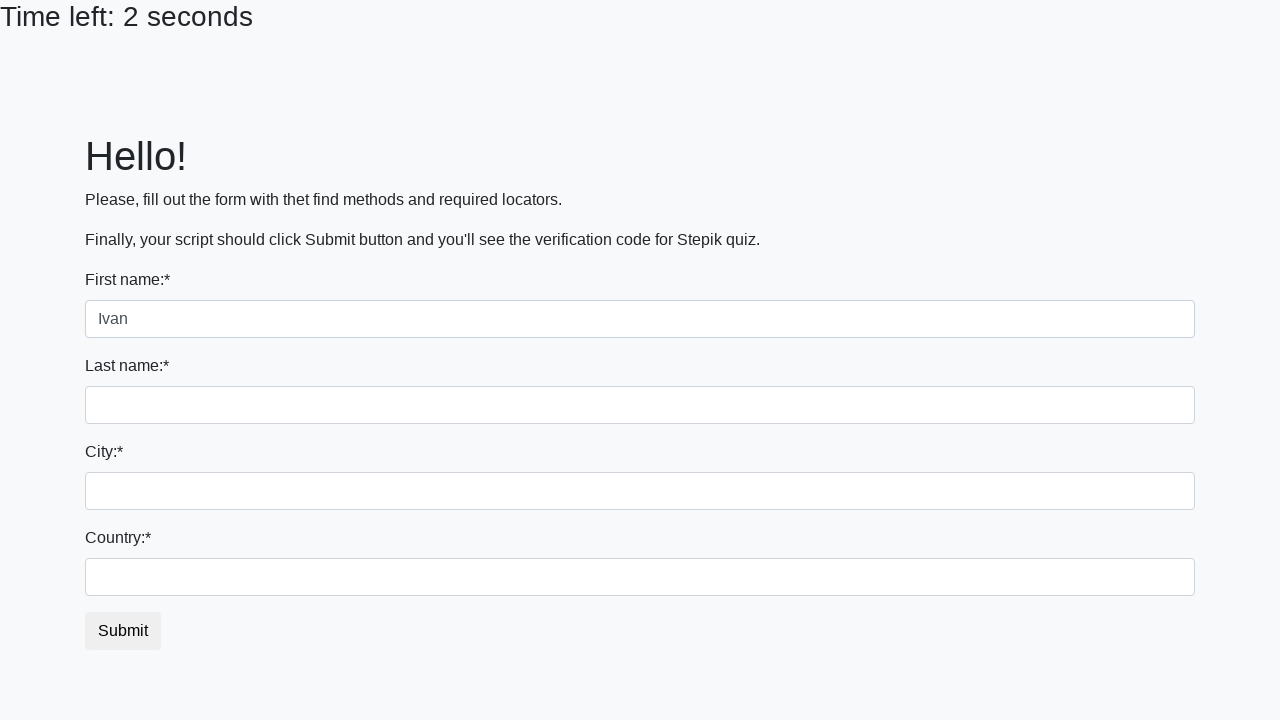

Filled last name field with 'Petrov' on input[name='last_name']
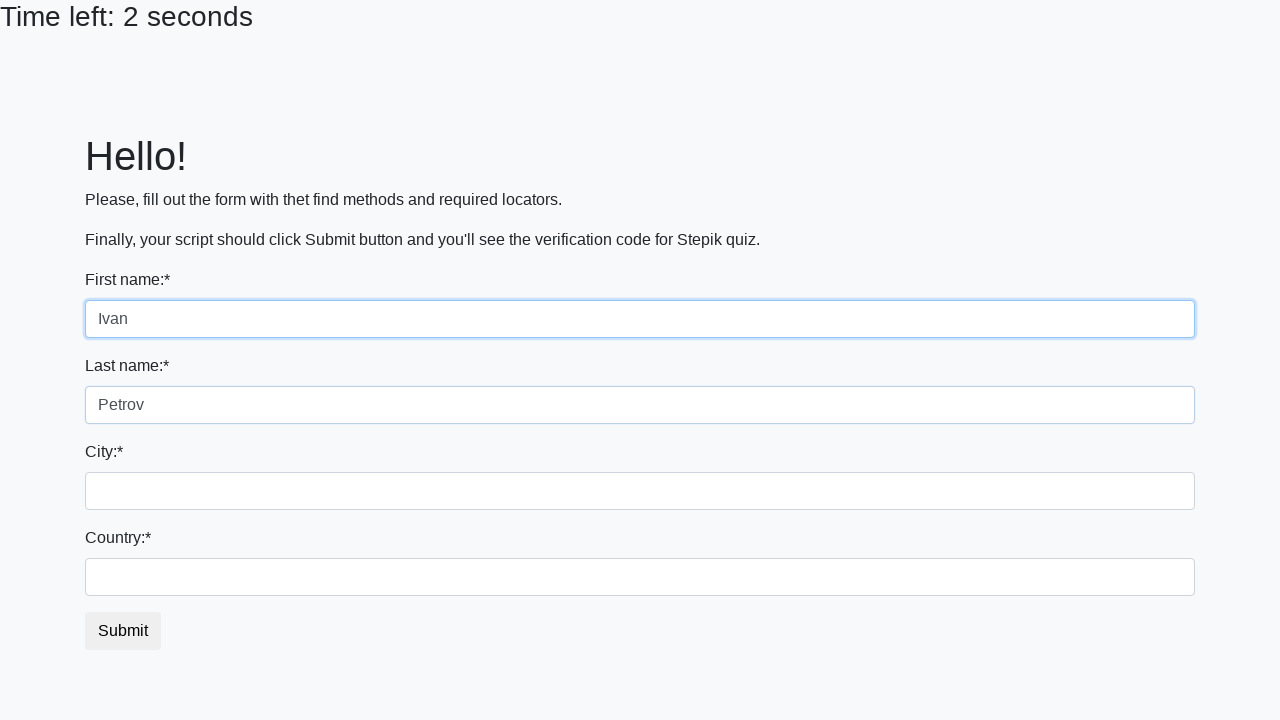

Filled city field with 'Smolensk' on .form-control.city
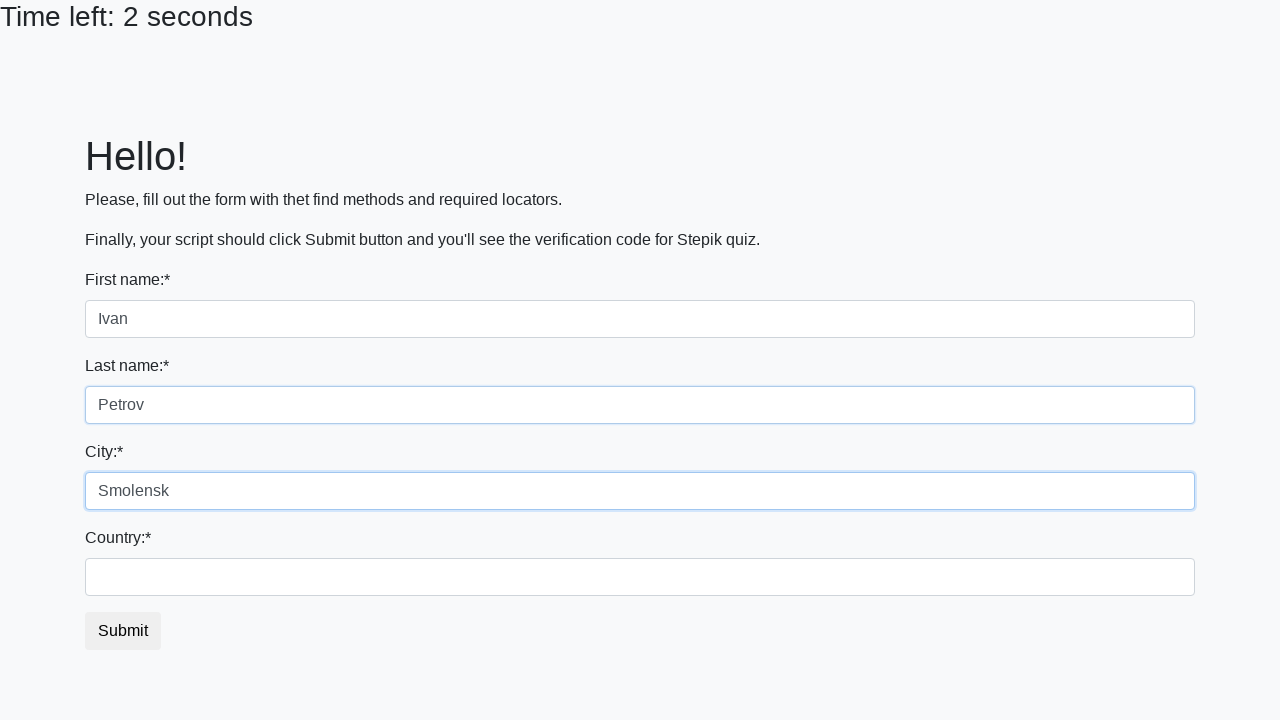

Filled country field with 'Russia' on #country
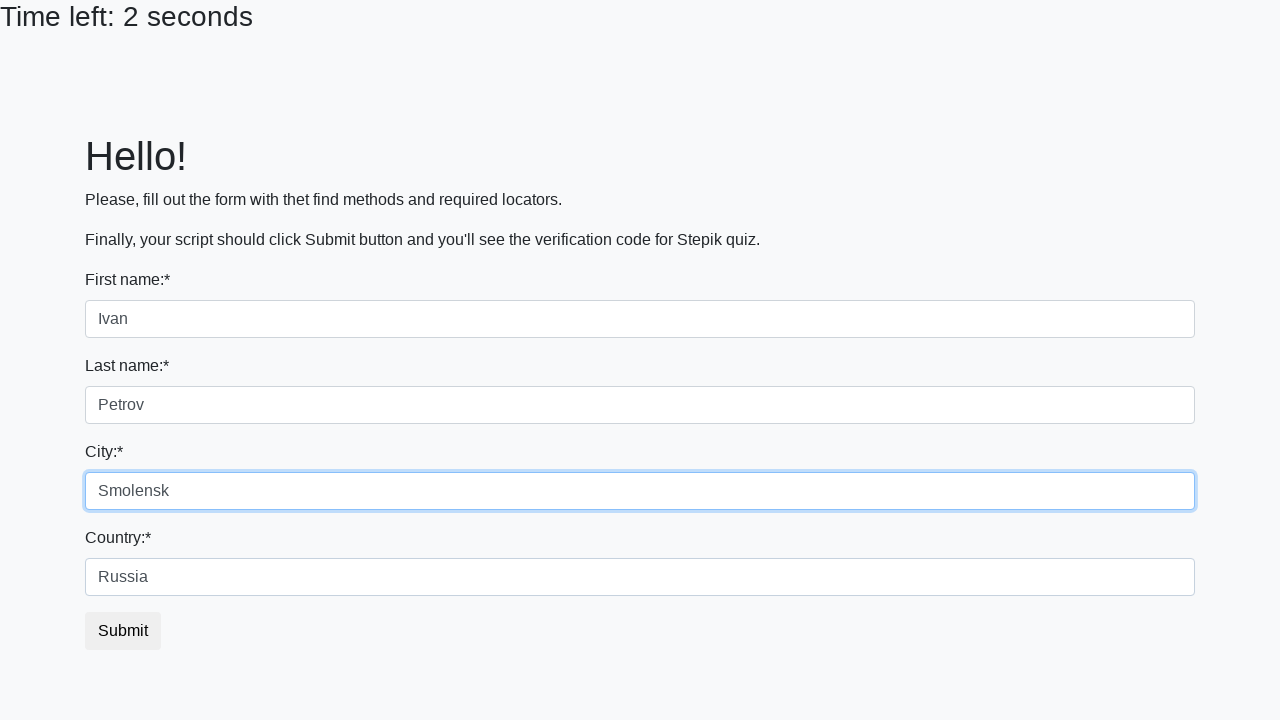

Clicked submit button to submit registration form at (123, 631) on button.btn
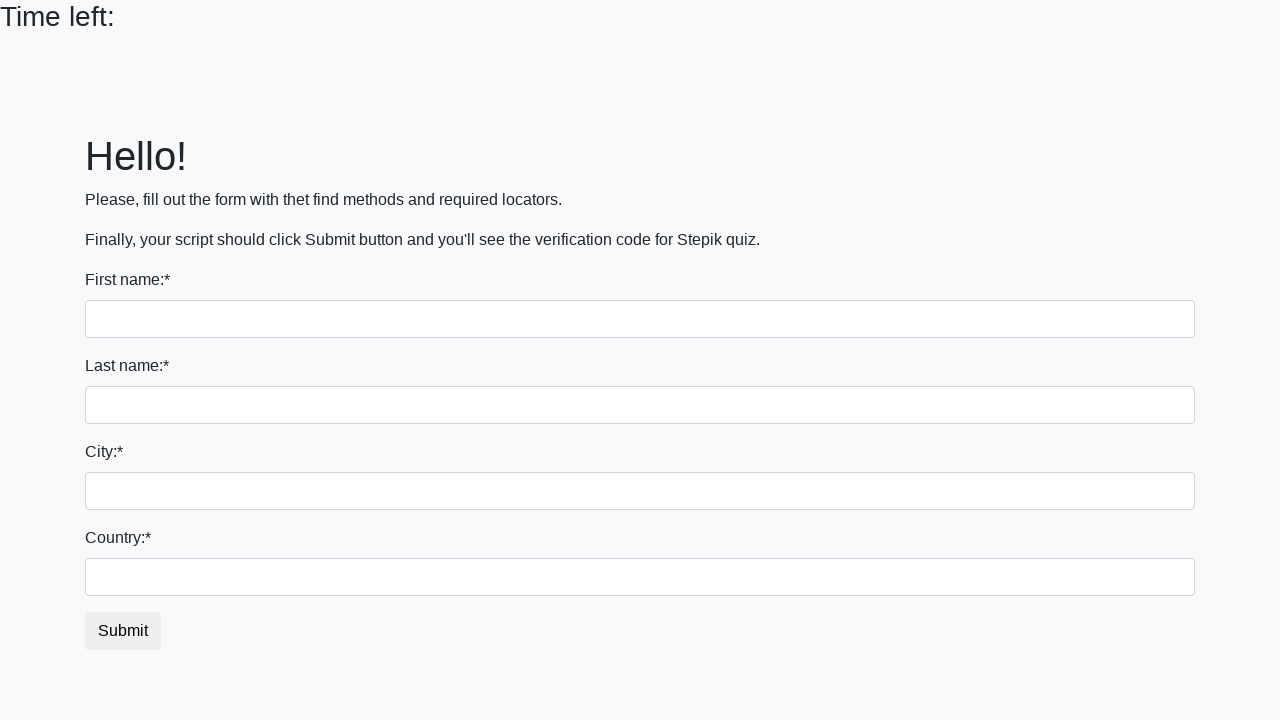

Waited 1000ms for form submission to complete
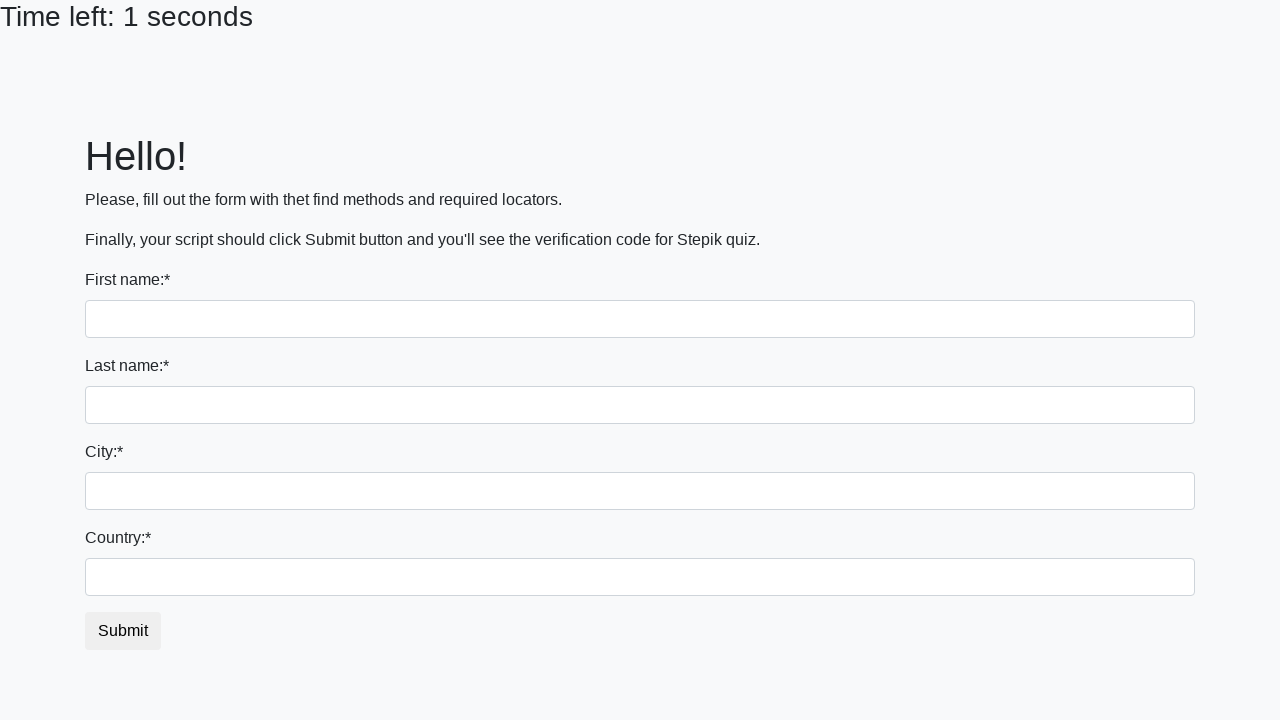

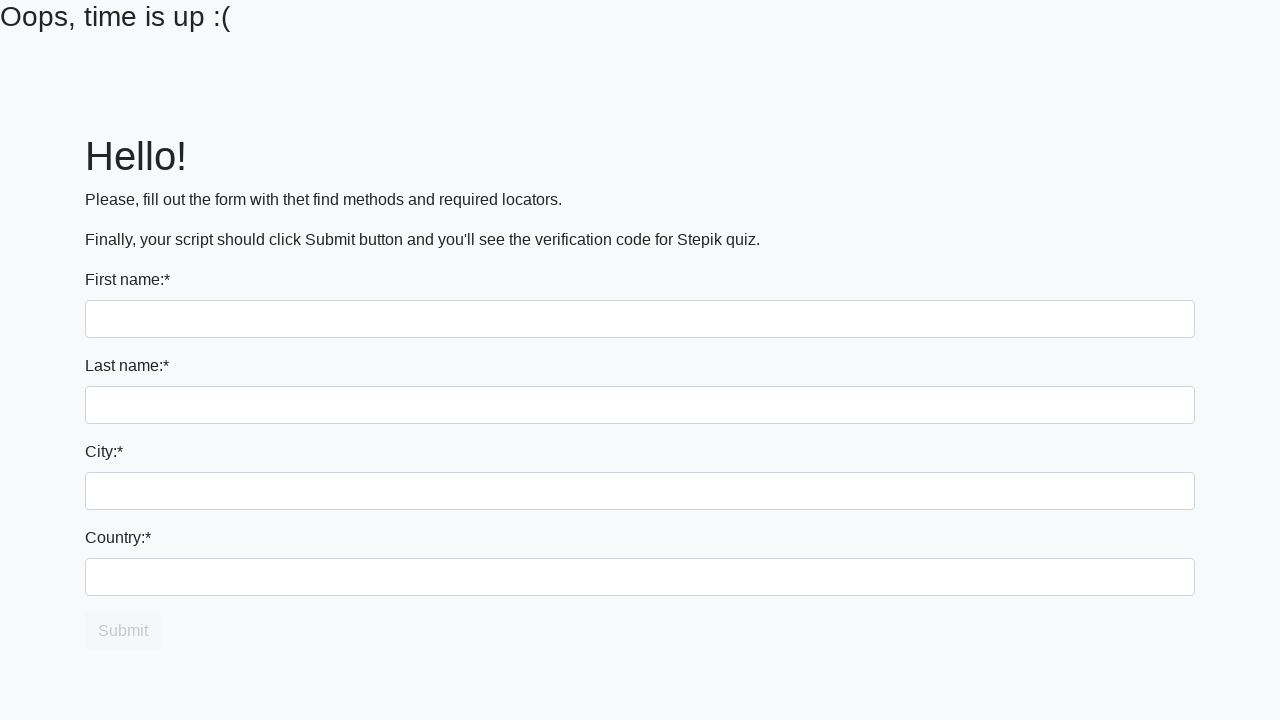